Tests the complete flight booking flow on BlazeDemo by selecting departure and destination cities, choosing a flight, and filling in passenger and payment information to complete the purchase.

Starting URL: https://blazedemo.com/

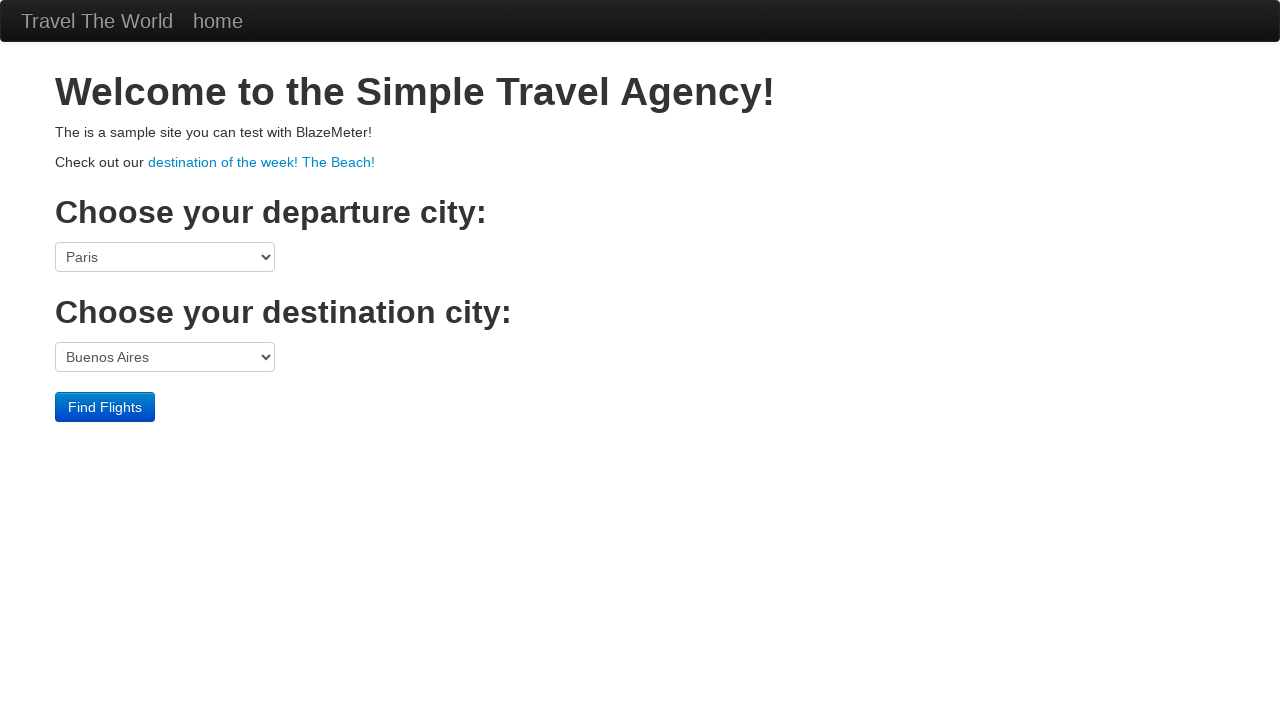

Retrieved departure cities dropdown text
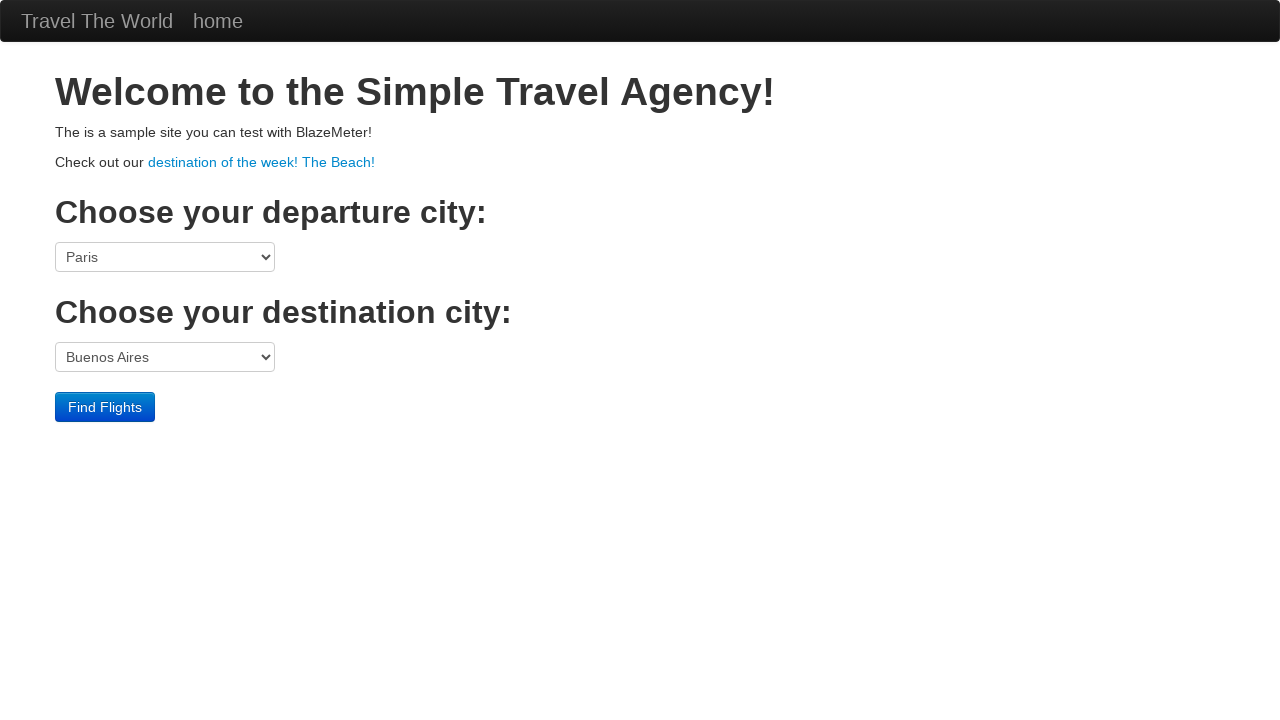

Retrieved destination cities dropdown text
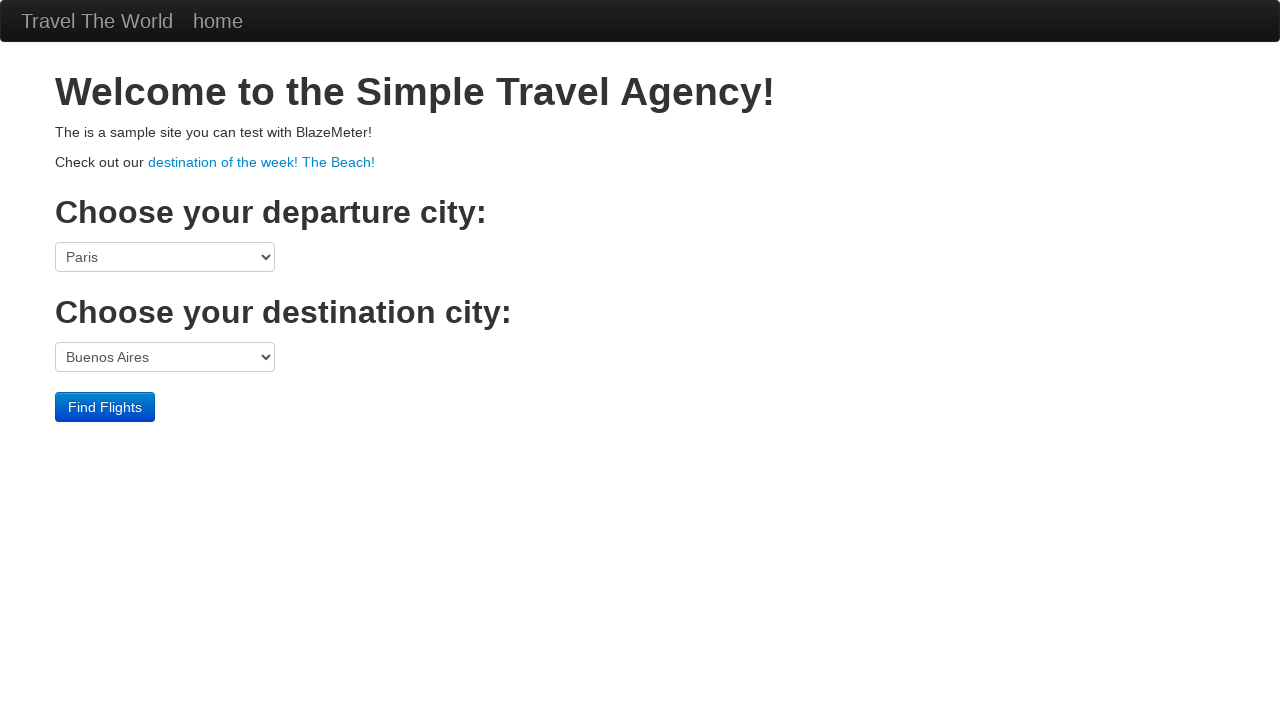

Selected Philadelphia as departure city on select[name='fromPort']
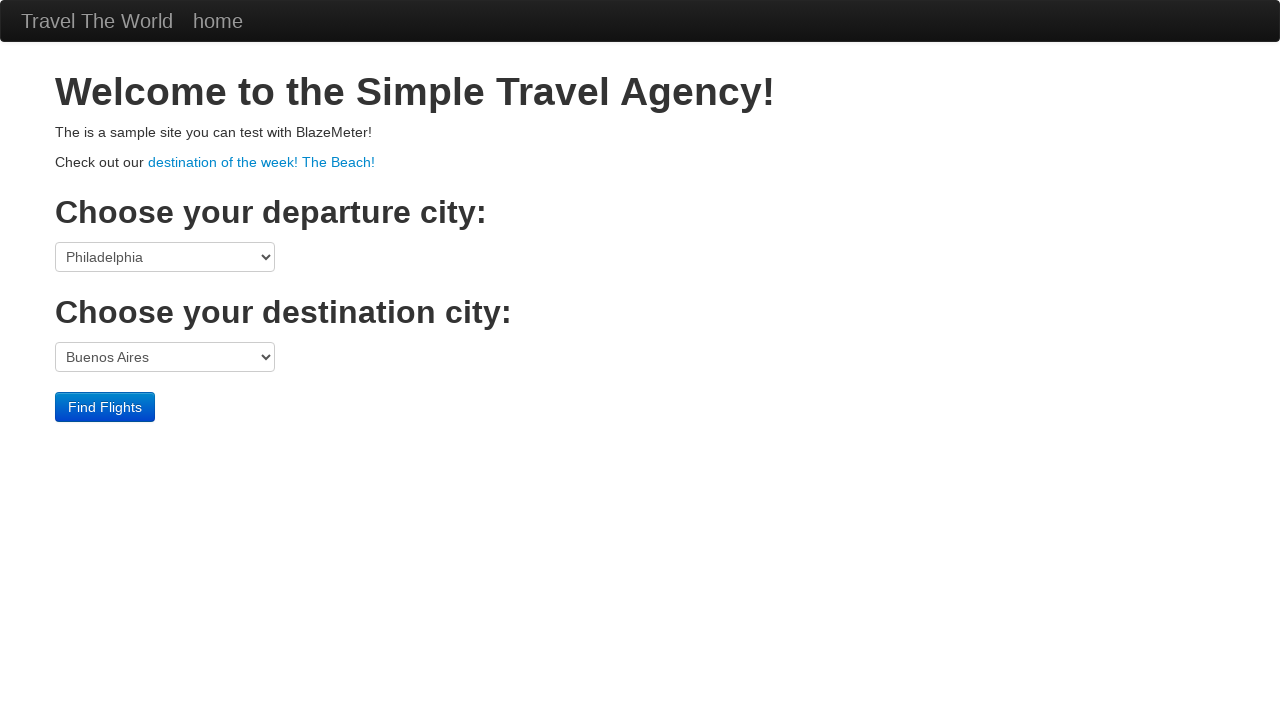

Selected Rome as destination city on select[name='toPort']
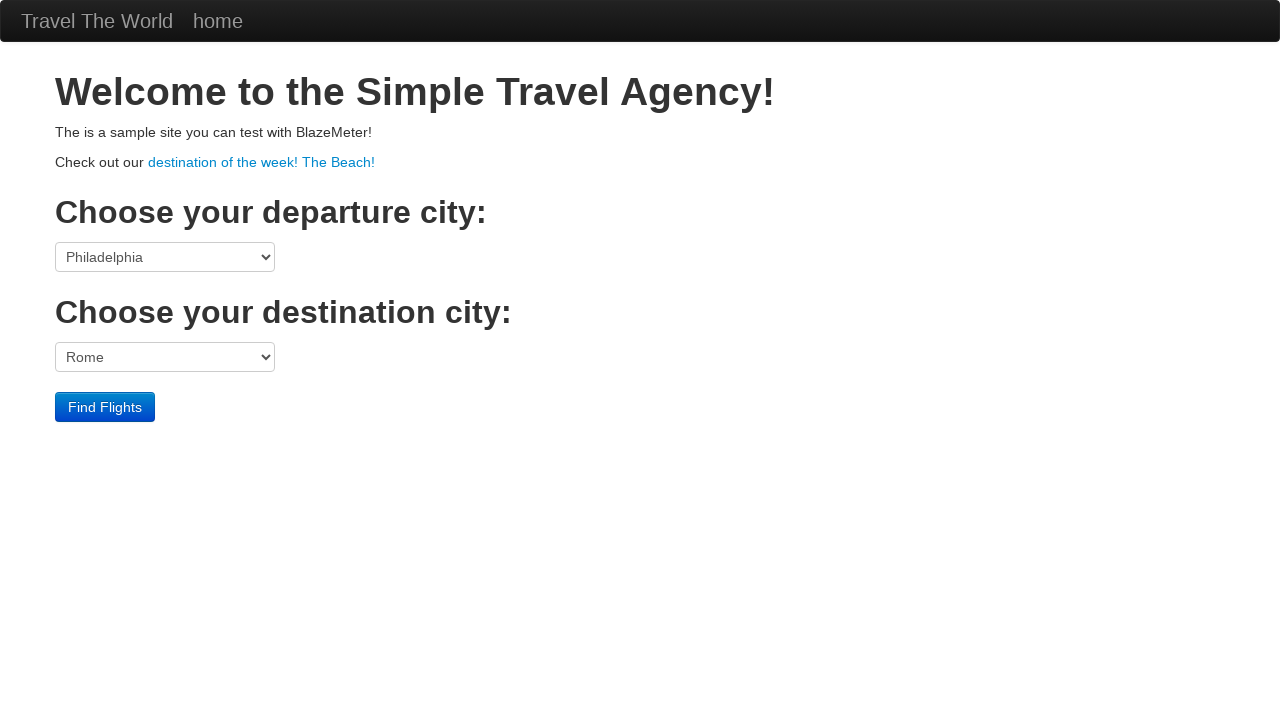

Clicked Find Flights button at (105, 407) on input[value='Find Flights']
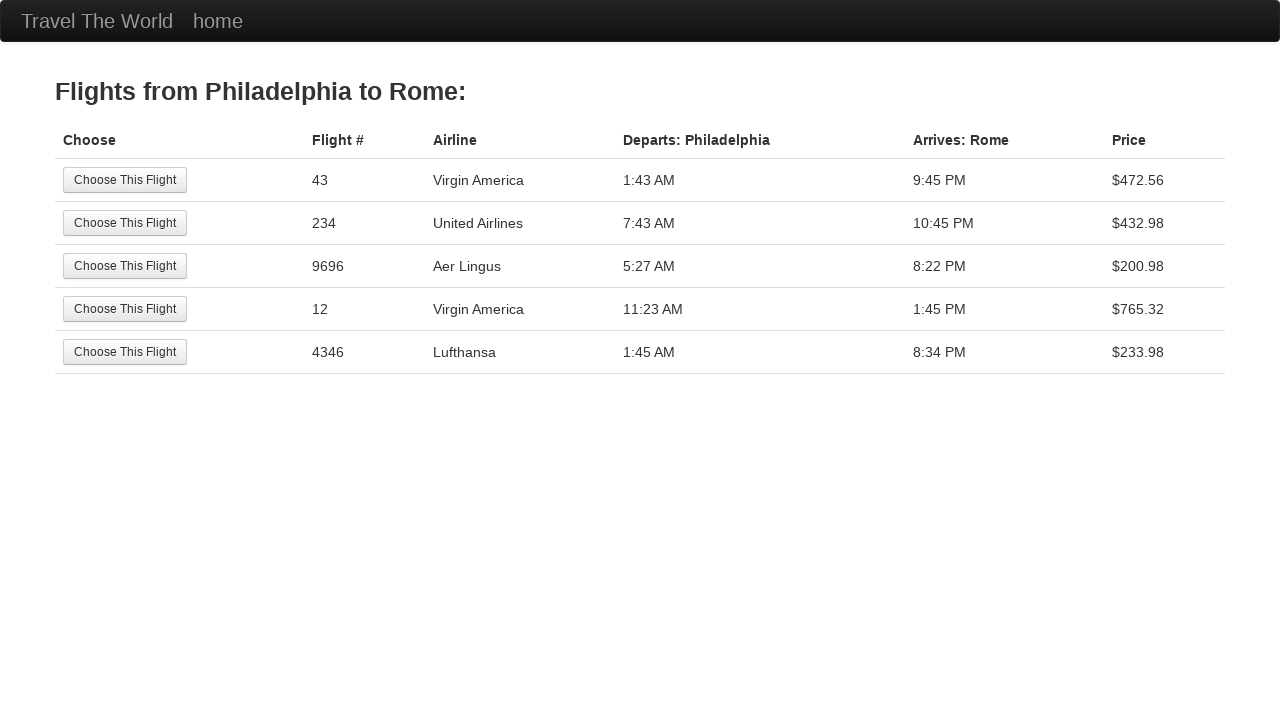

Flight results page loaded
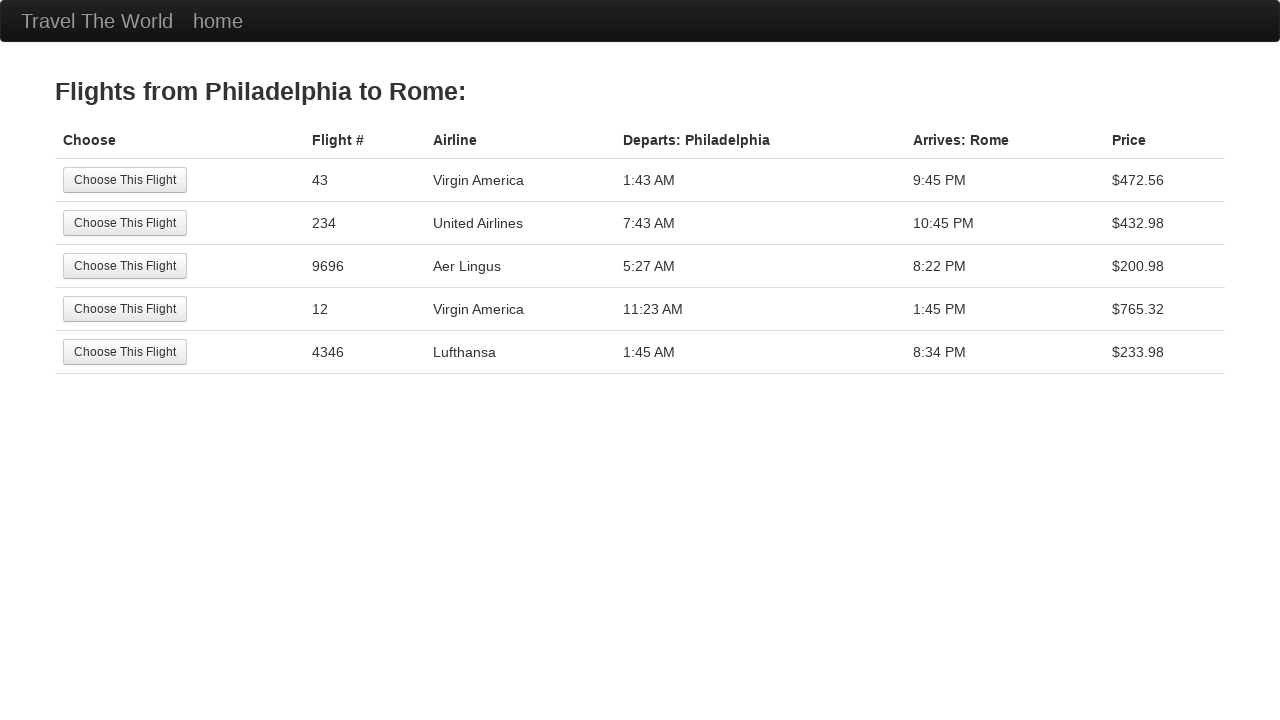

Selected the third flight option at (125, 266) on xpath=/html/body/div[2]/table/tbody/tr[3]/td[1]/input
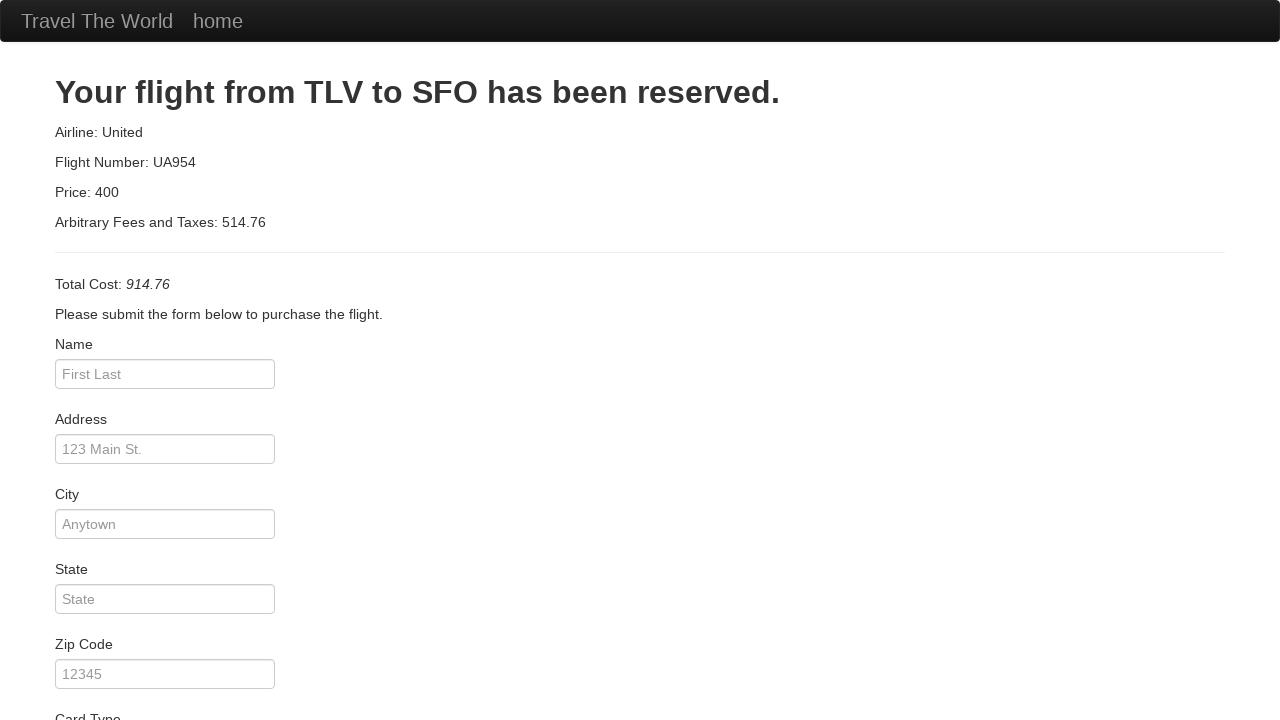

Filled passenger name: divyakanishk on #inputName
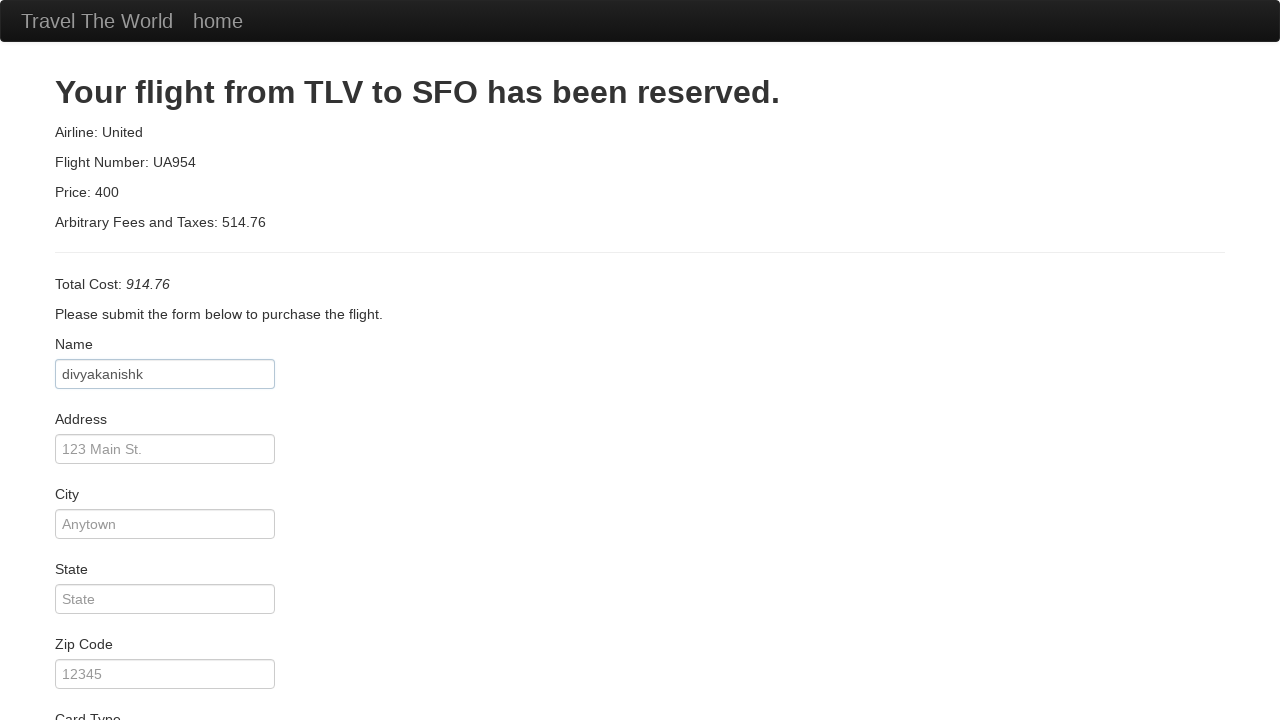

Filled address: 123 main opp st on #address
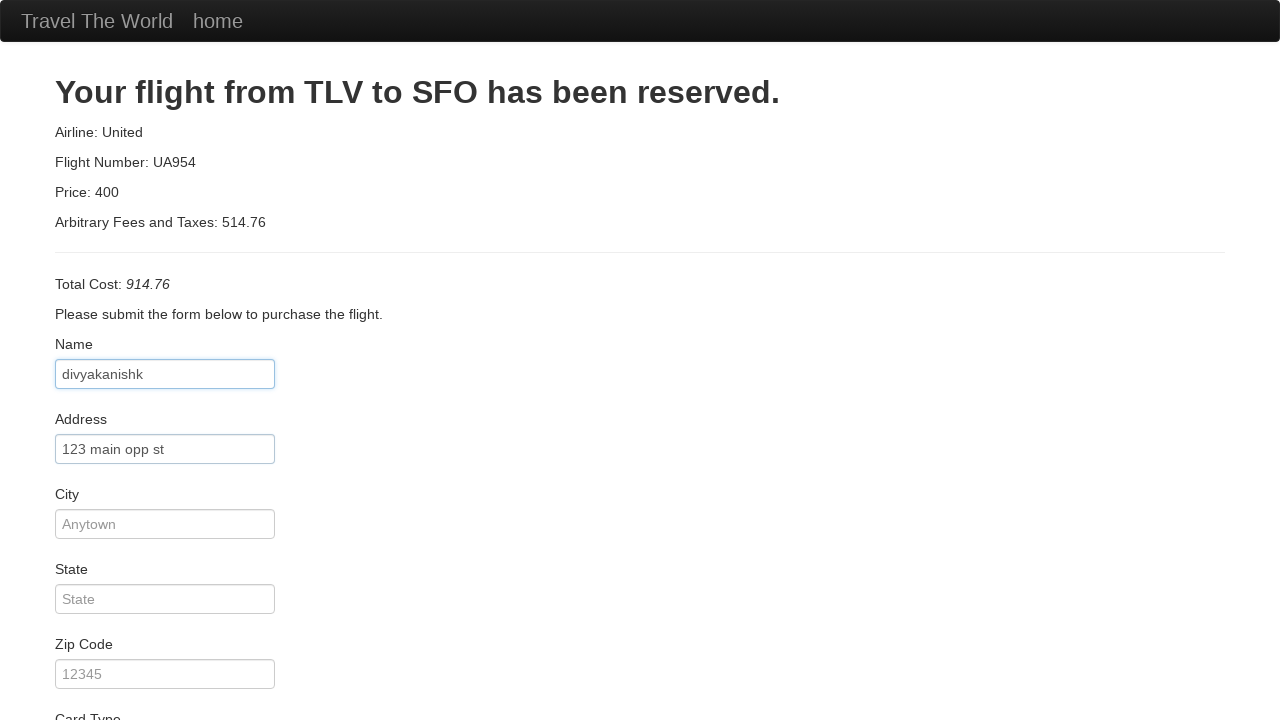

Filled city: Aldie on #city
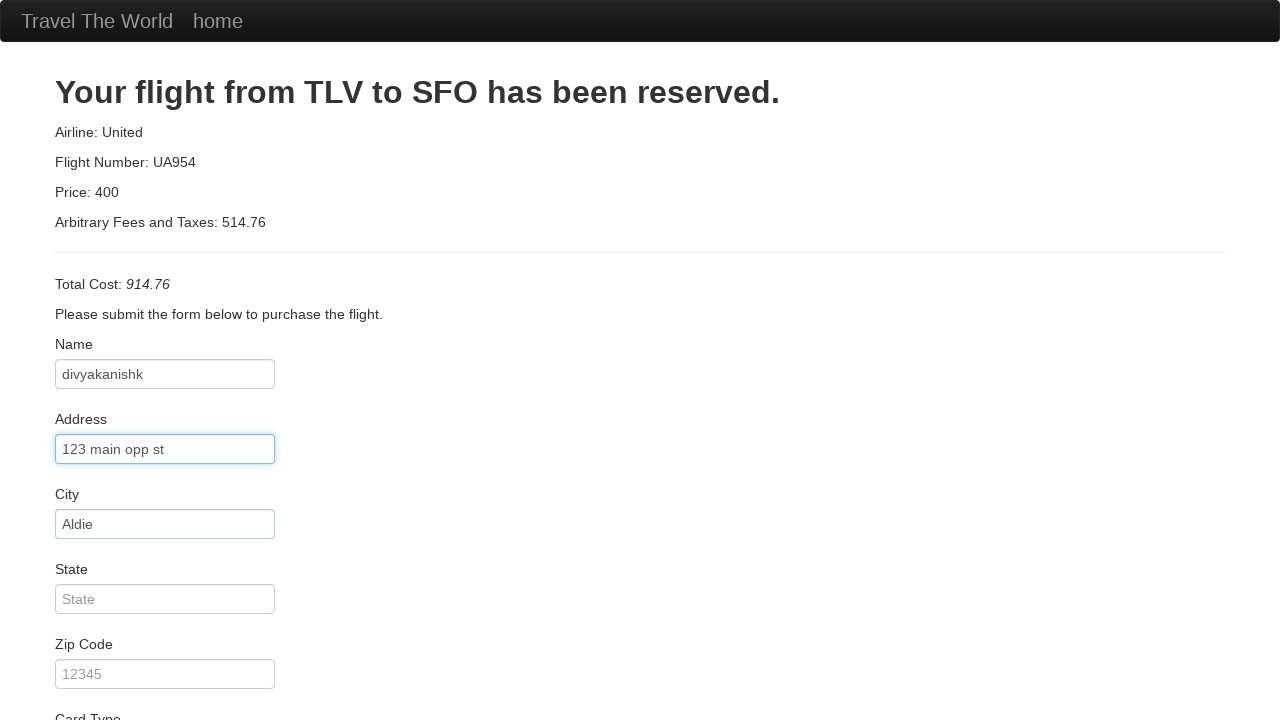

Filled state: Virginia on #state
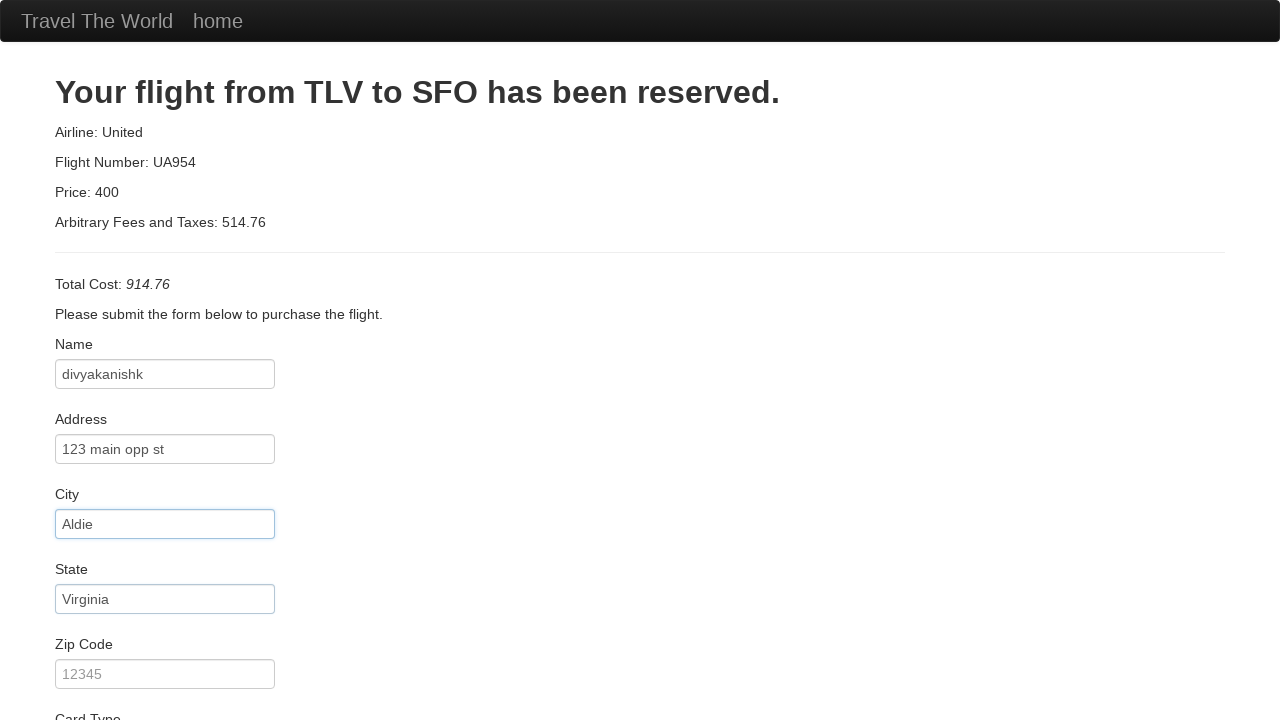

Filled zip code: 20105 on #zipCode
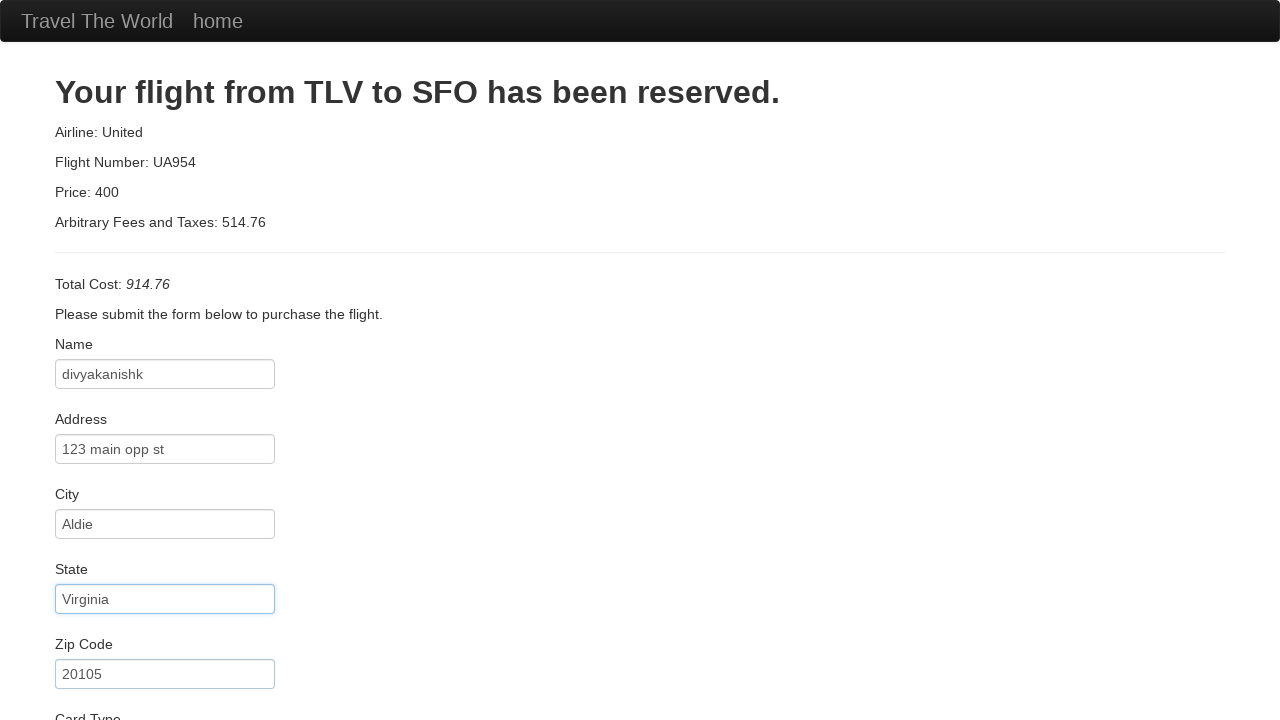

Retrieved card type dropdown options
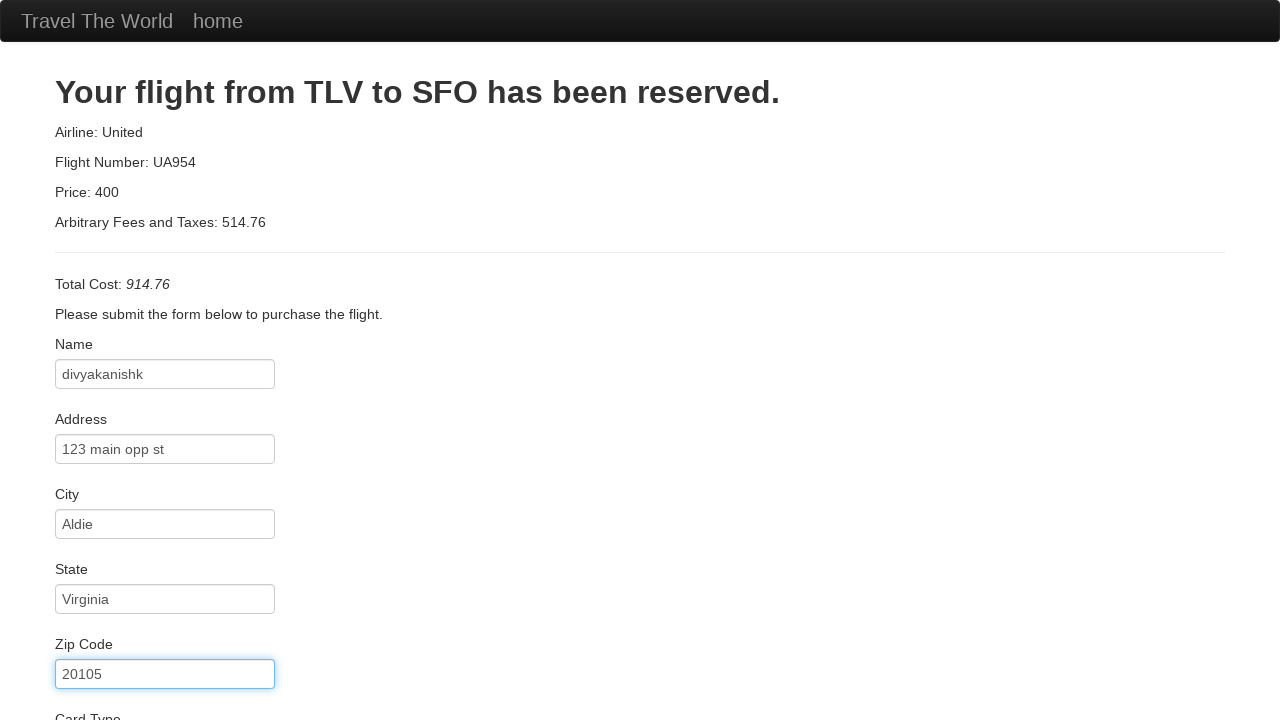

Selected American Express as card type on #cardType
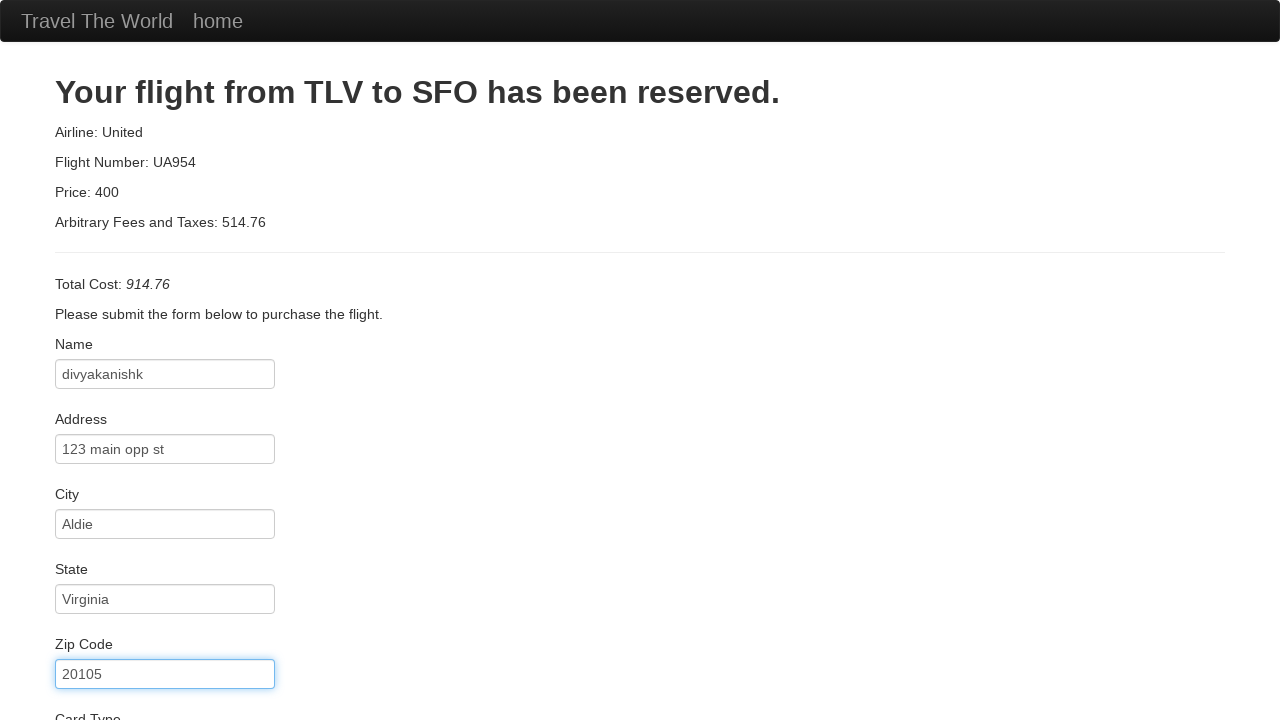

Filled credit card number: 13281638 on #creditCardNumber
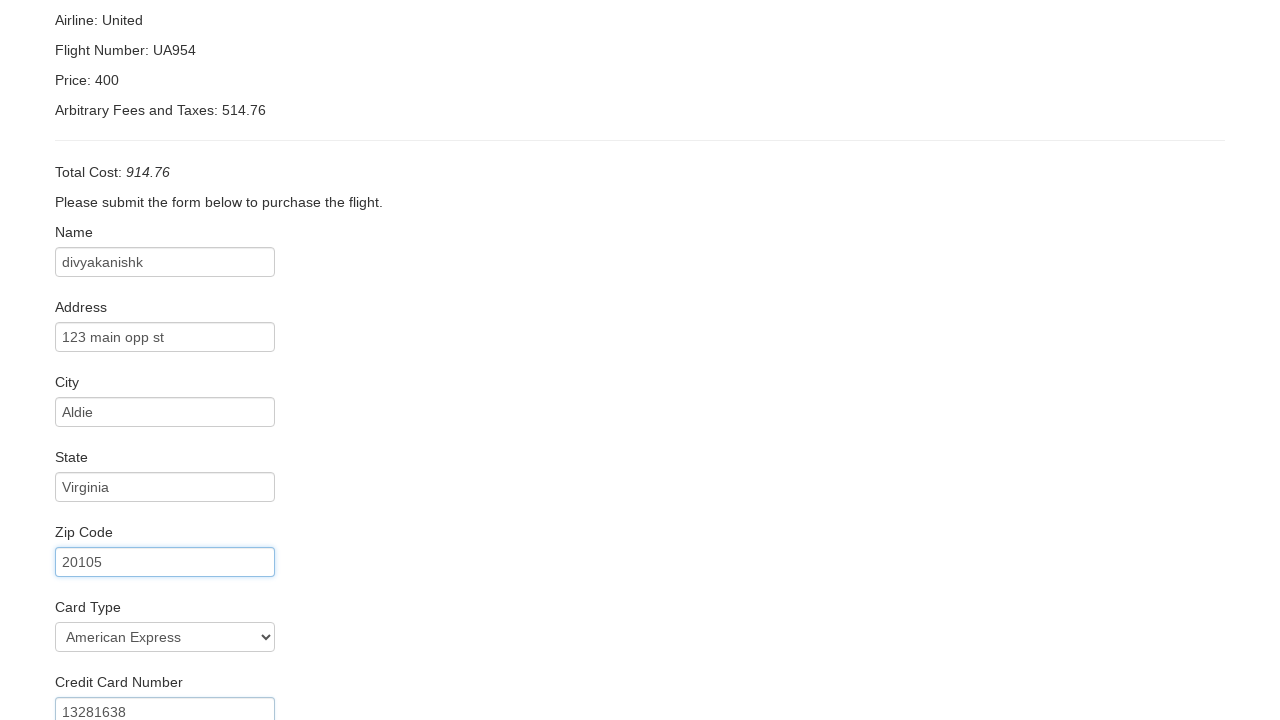

Filled credit card month: 10 on #creditCardMonth
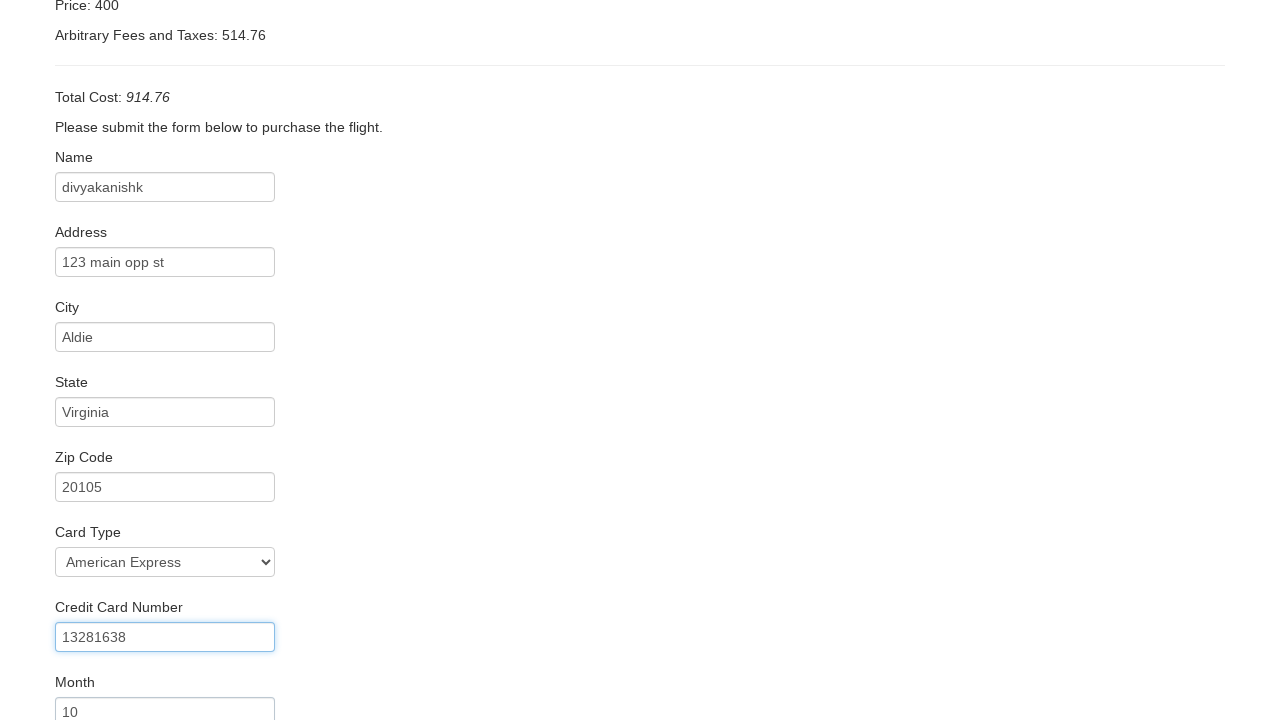

Filled credit card year: 2022 on #creditCardYear
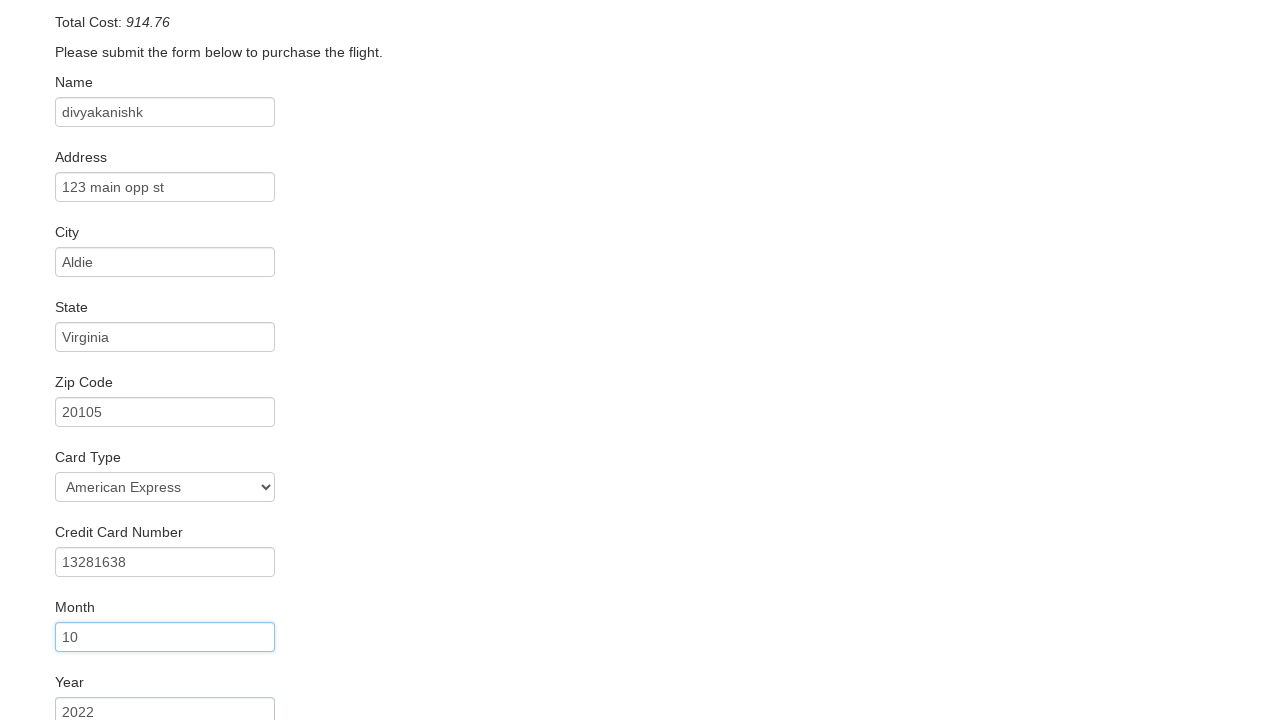

Filled name on card: Divyakanishk on #nameOnCard
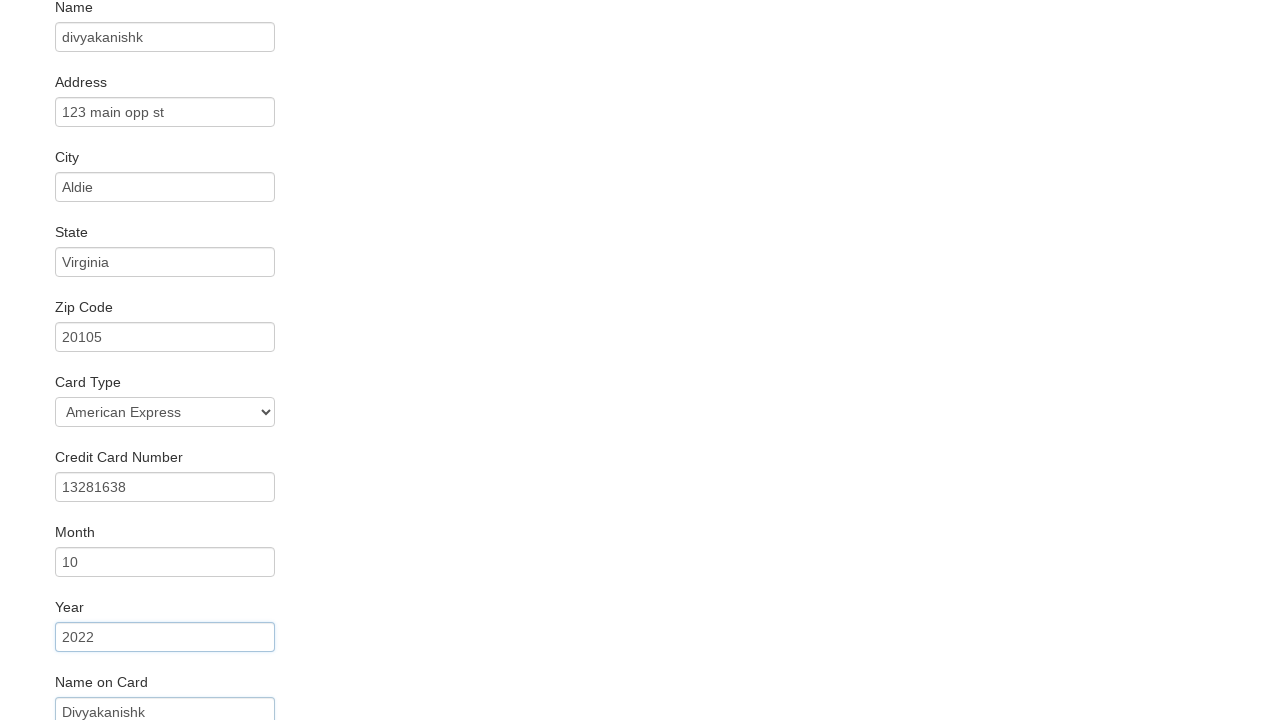

Clicked Purchase Flight button to submit payment at (118, 685) on input.btn.btn-primary
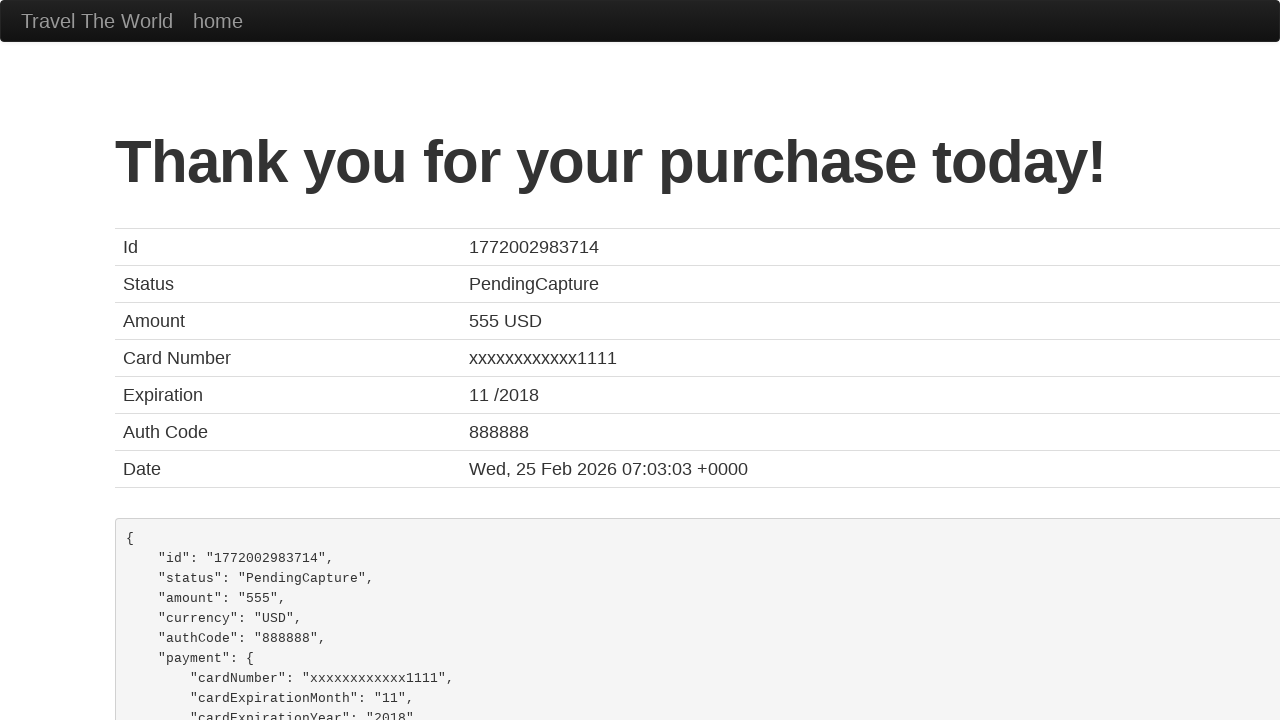

Booking confirmation page loaded
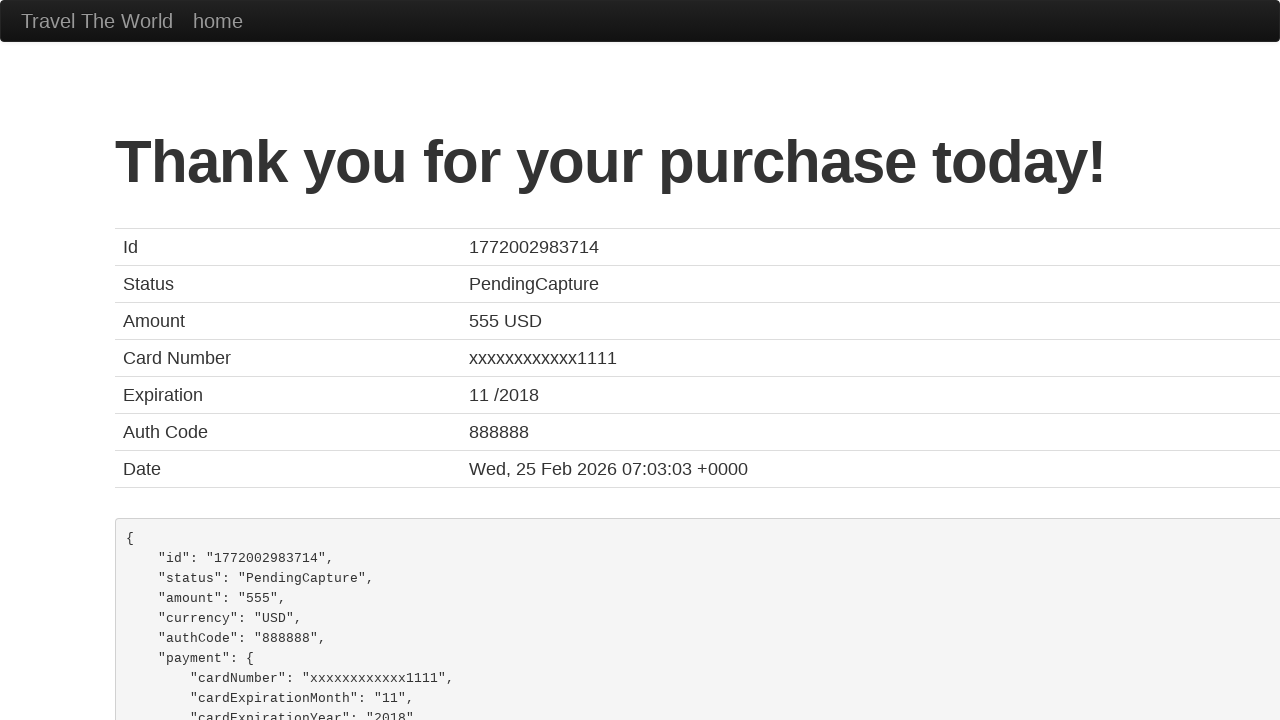

Retrieved confirmation table details
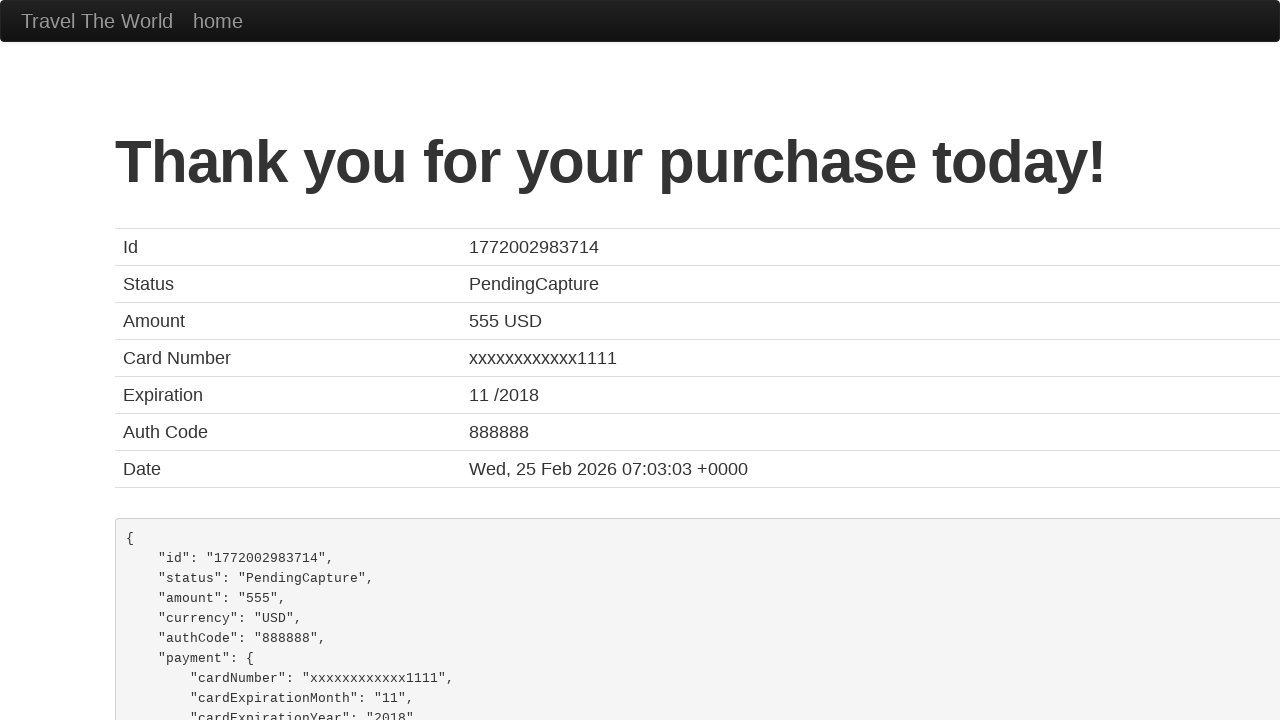

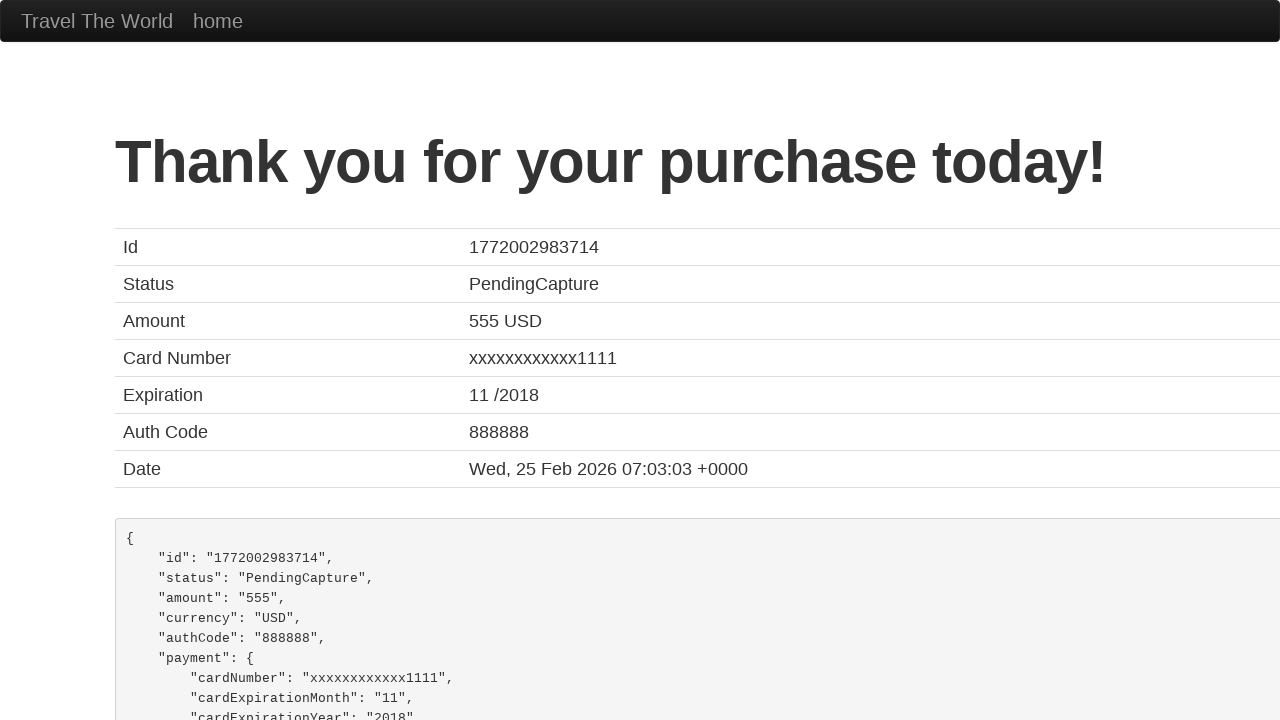